Navigates to Rahul Shetty Academy website and verifies the page loads by checking the title

Starting URL: https://rahulshettyacademy.com

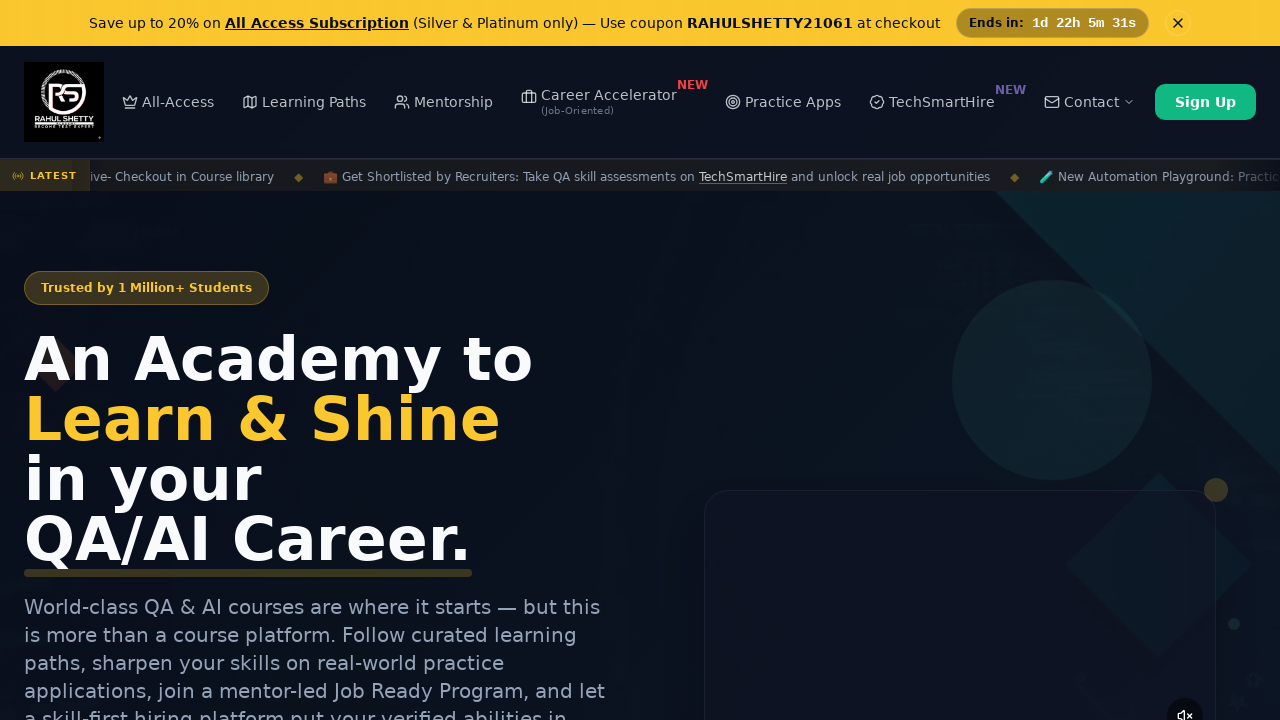

Waited for page to reach domcontentloaded state
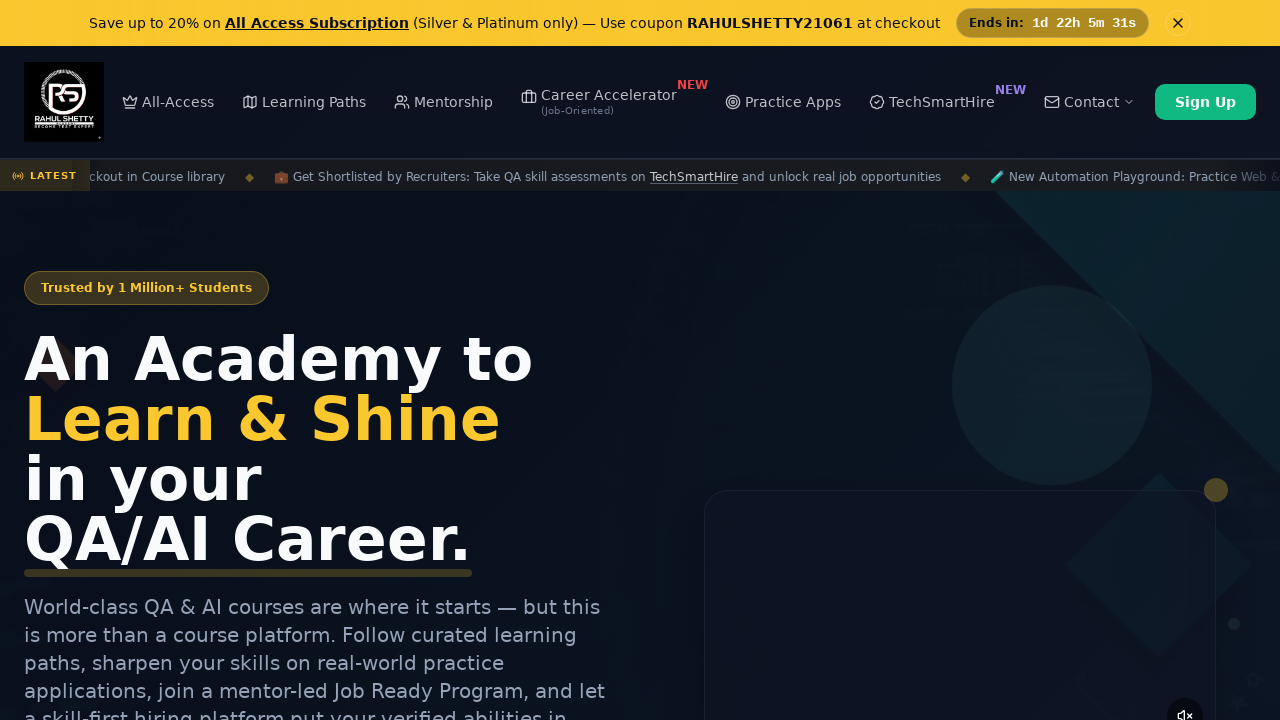

Retrieved page title: 'Rahul Shetty Academy | QA Automation, Playwright, AI Testing & Online Training'
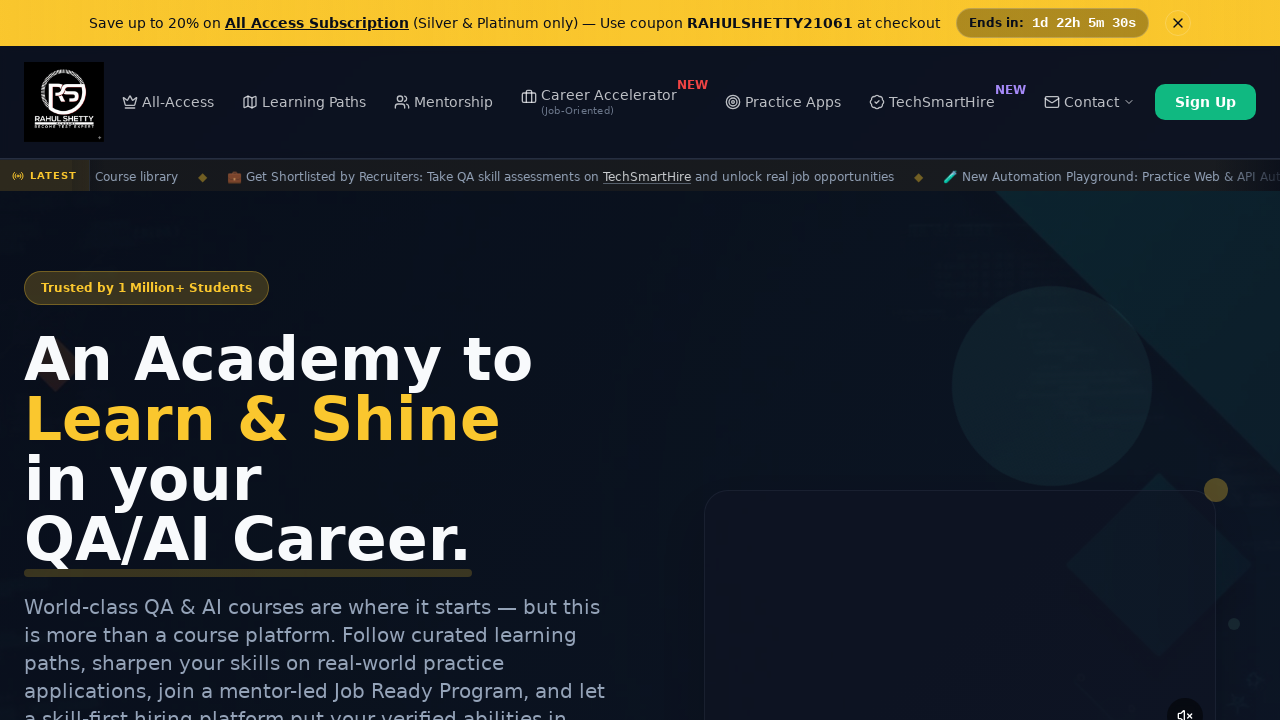

Printed page title to console
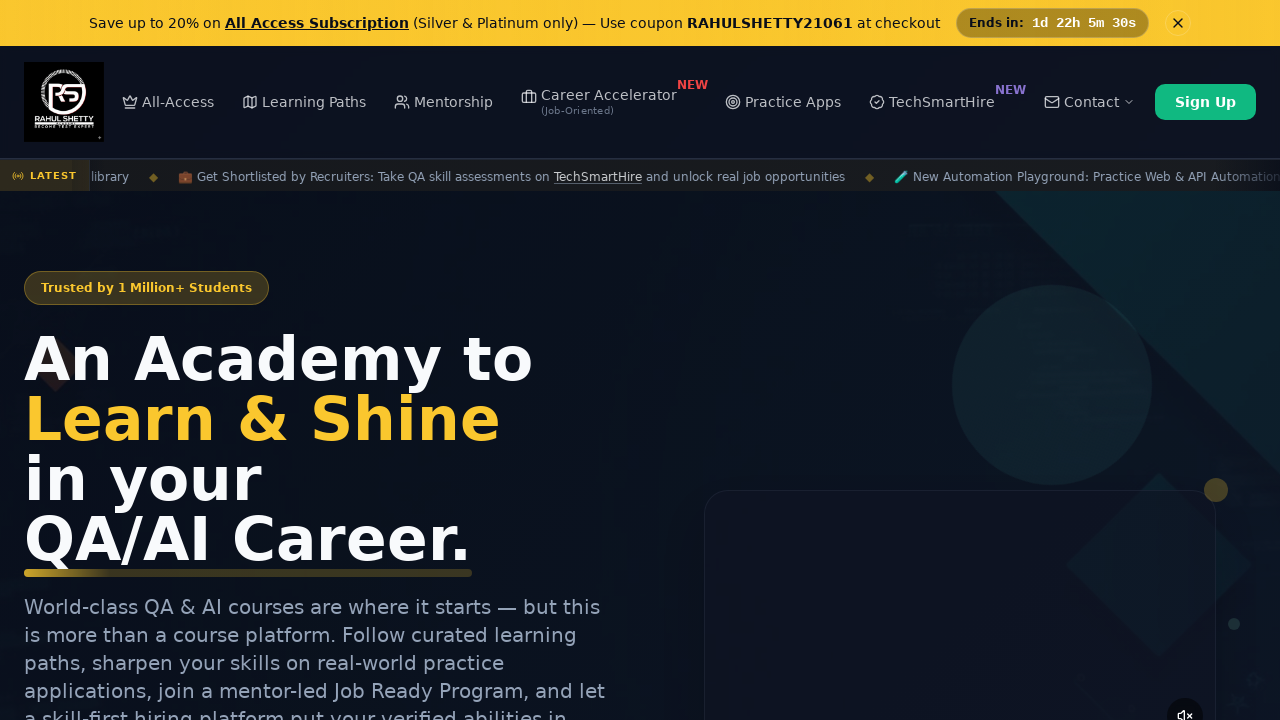

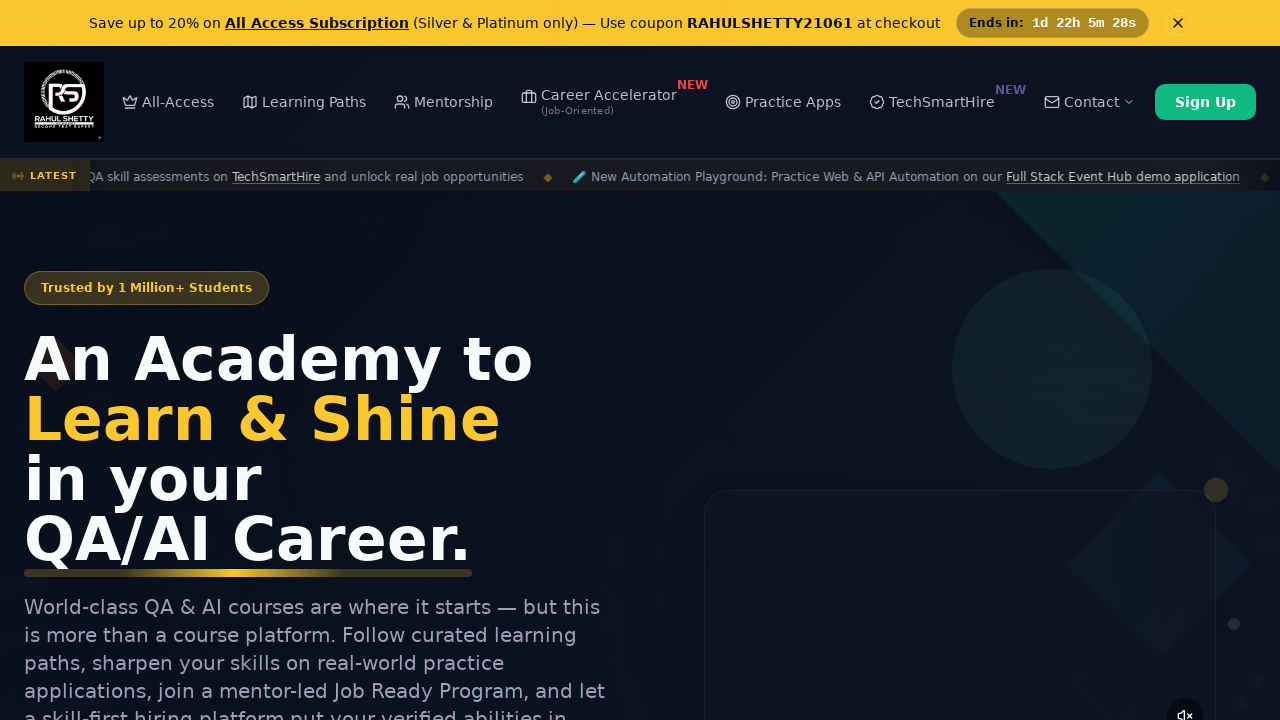